Tests file download functionality by clicking on a download link for a text file

Starting URL: https://the-internet.herokuapp.com/download

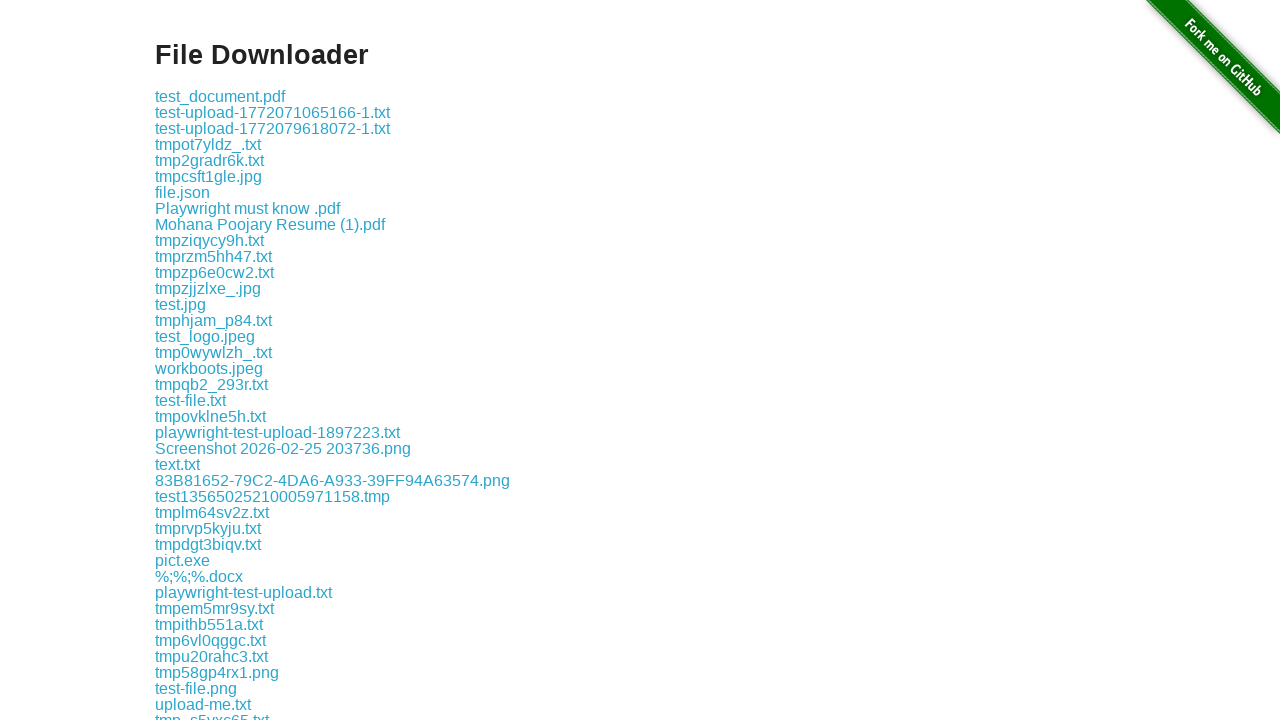

Clicked on some-file.txt download link at (198, 360) on a[href='download/some-file.txt']
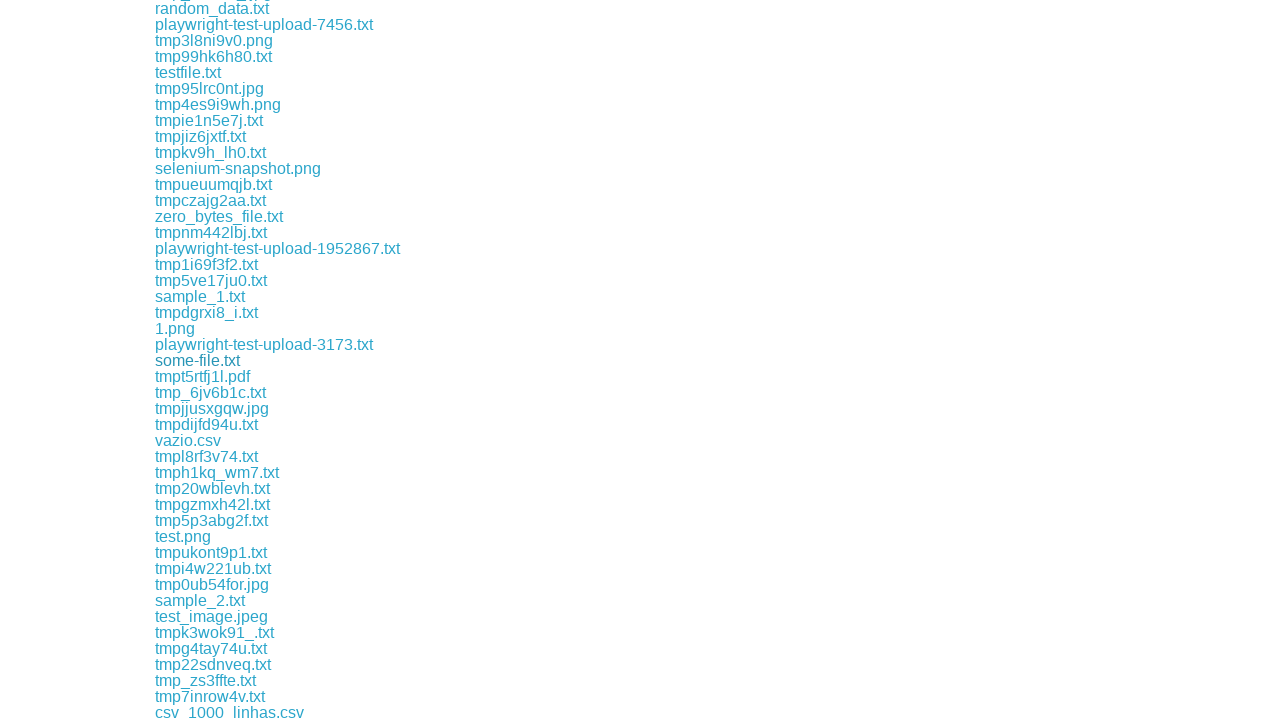

Clicked download link and file download started at (198, 360) on a[href='download/some-file.txt']
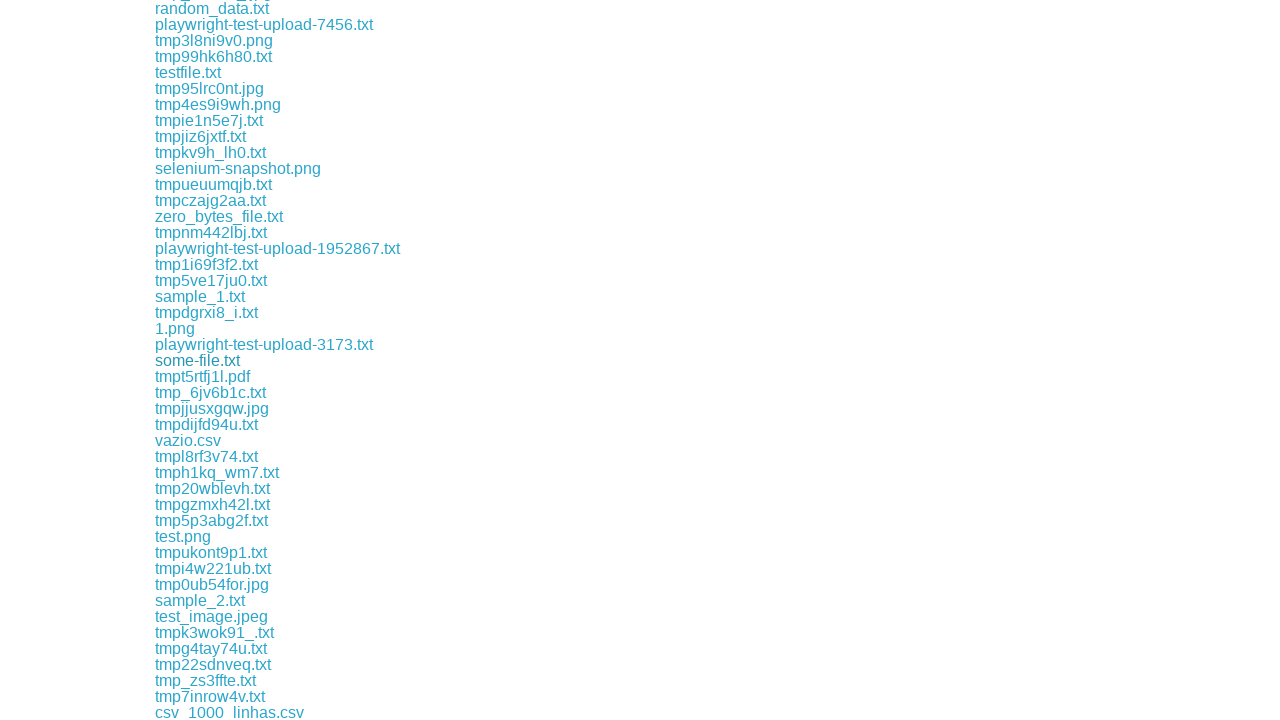

File download completed and download object obtained
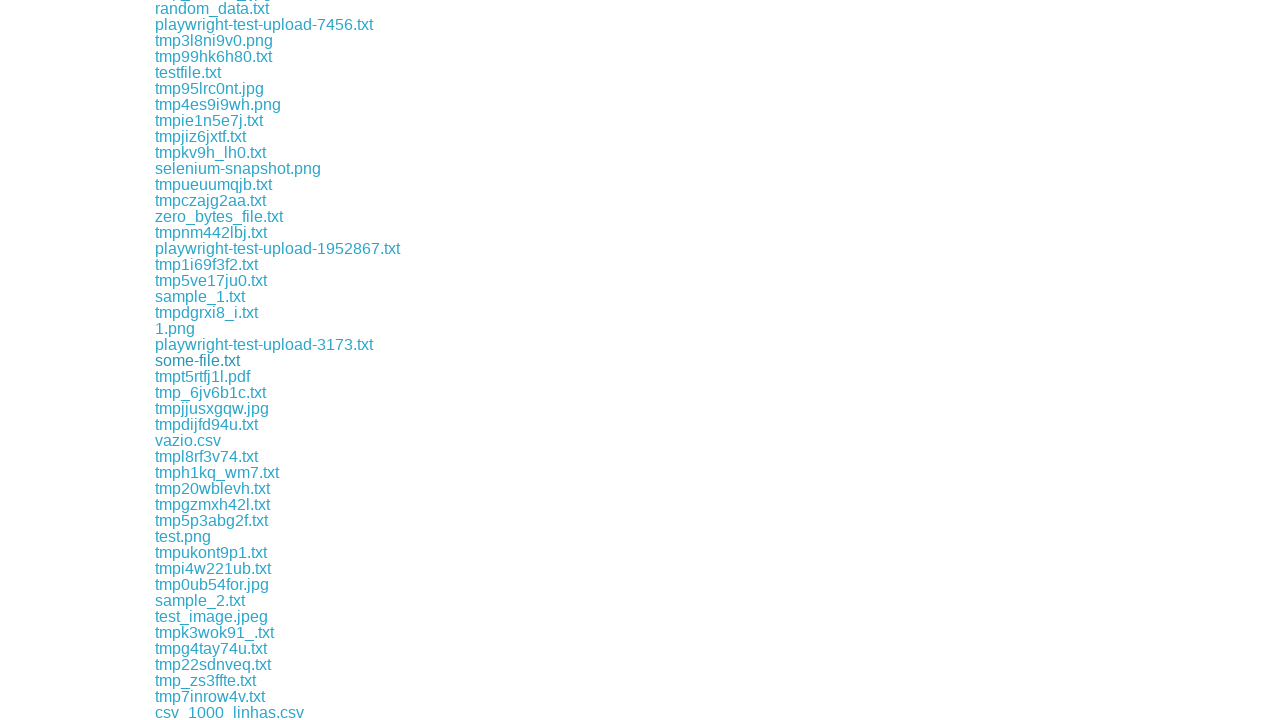

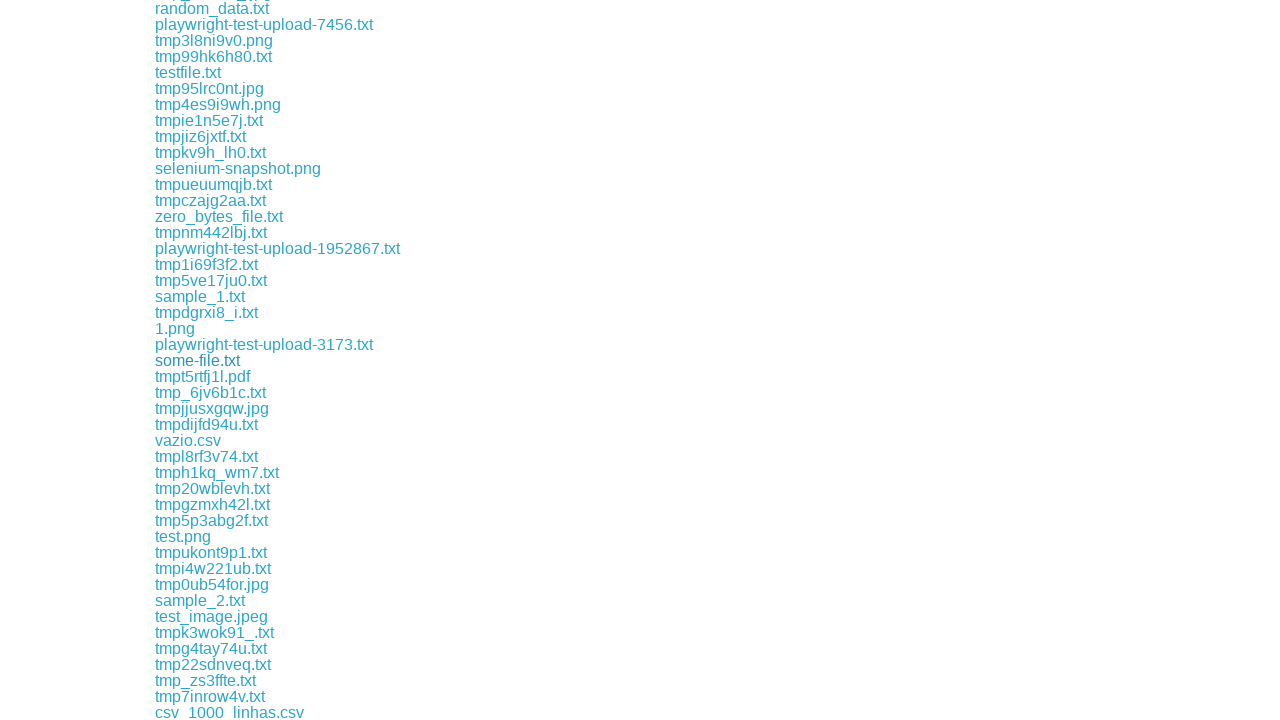